Tests search functionality with a valid text string query, verifying that matching blog results are returned

Starting URL: https://divui.com/blog

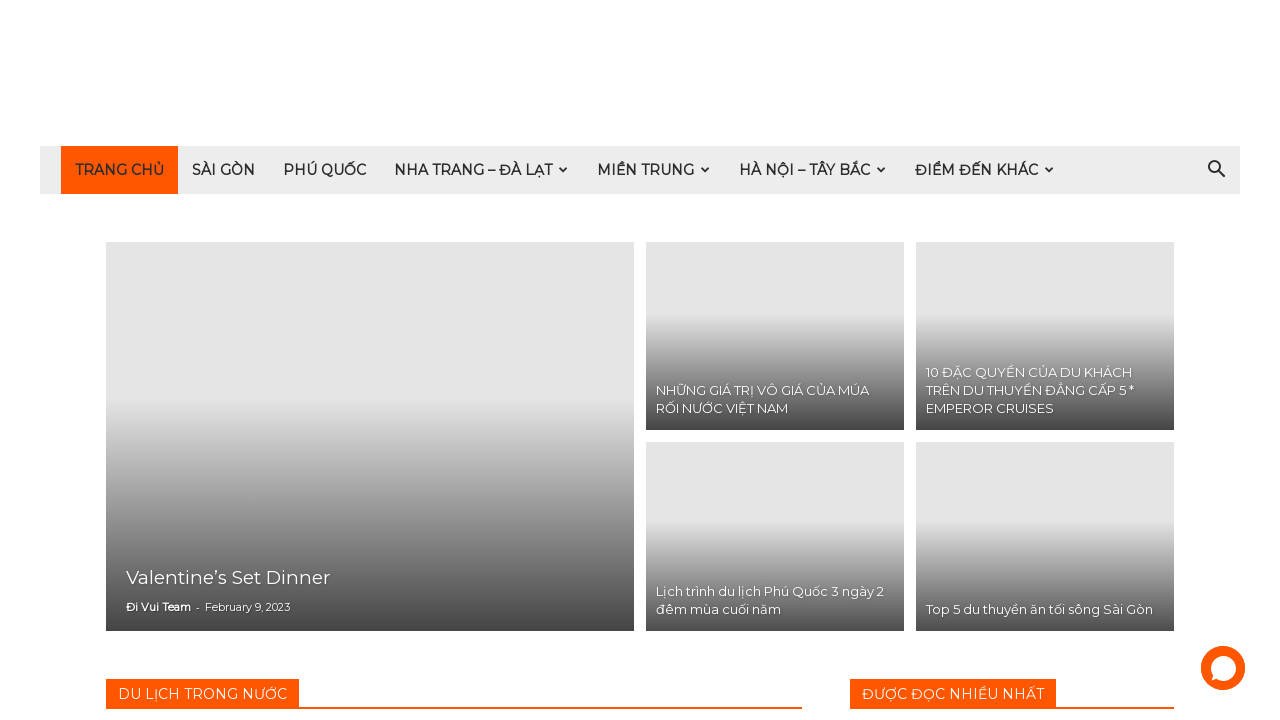

Clicked search icon to reveal search input at (1216, 170) on i.td-icon-search:first-child
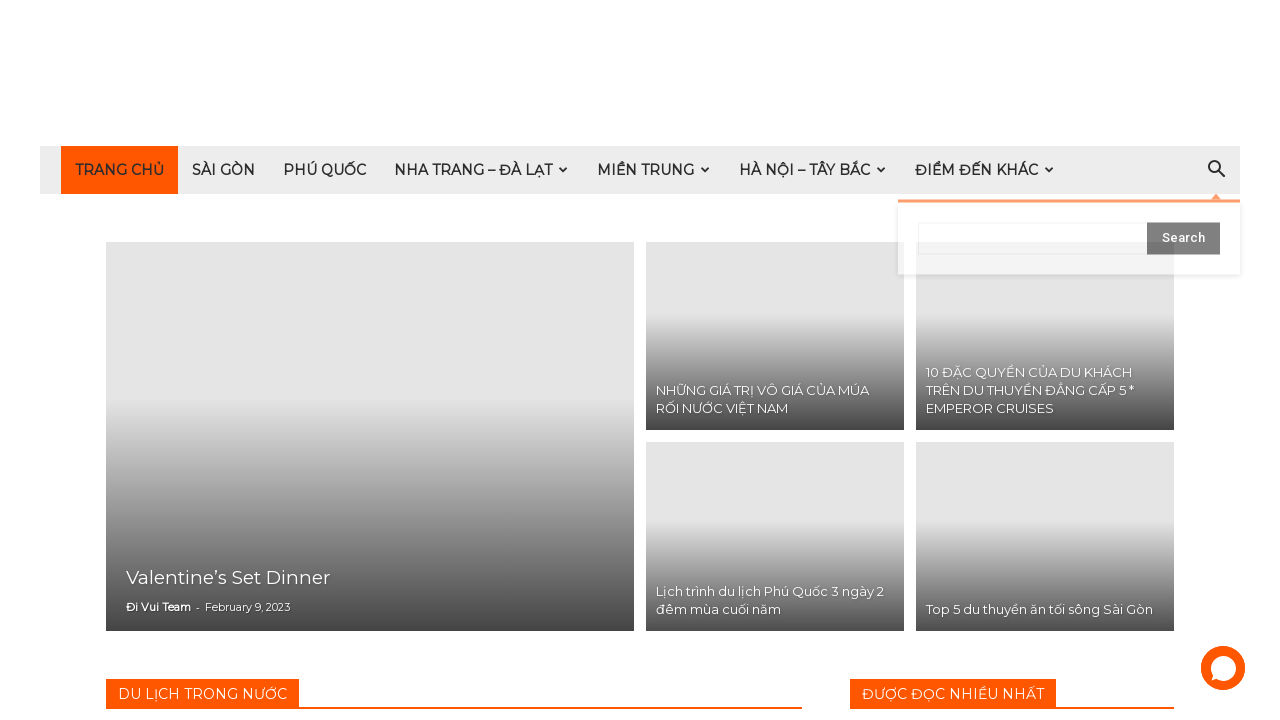

Waited 1 second for search input to appear
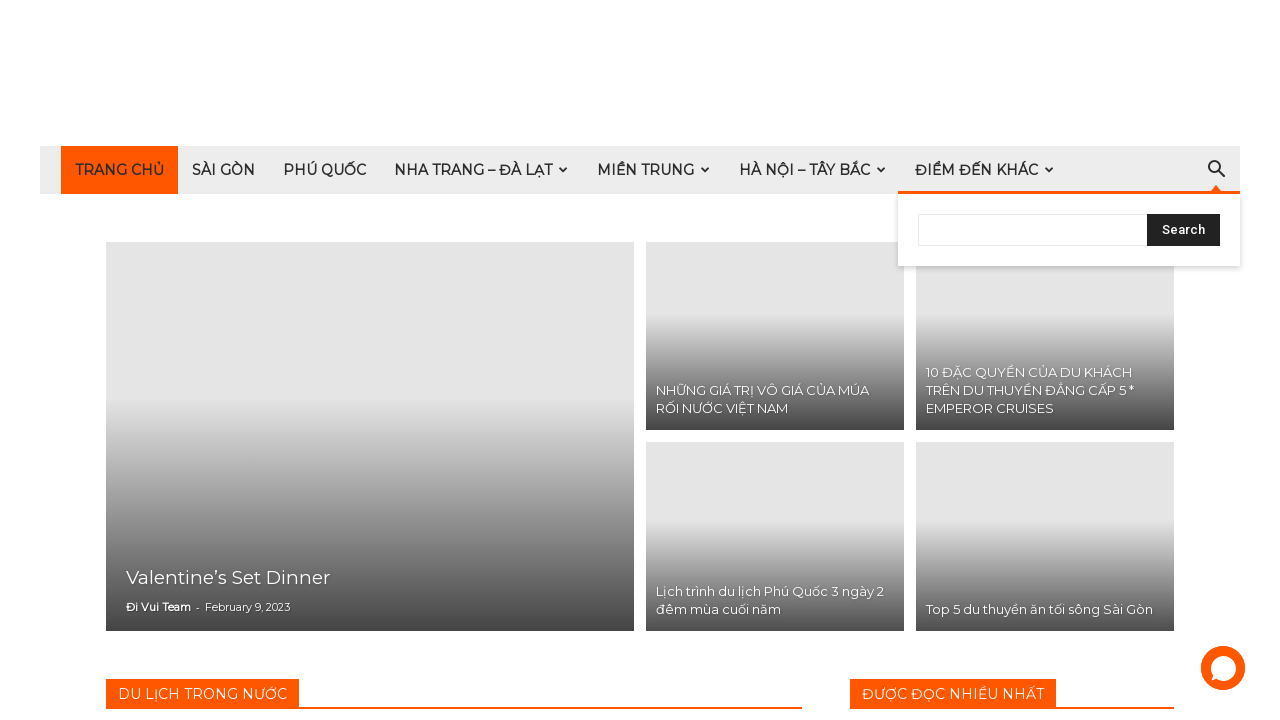

Filled search field with 'Biển' on #td-header-search
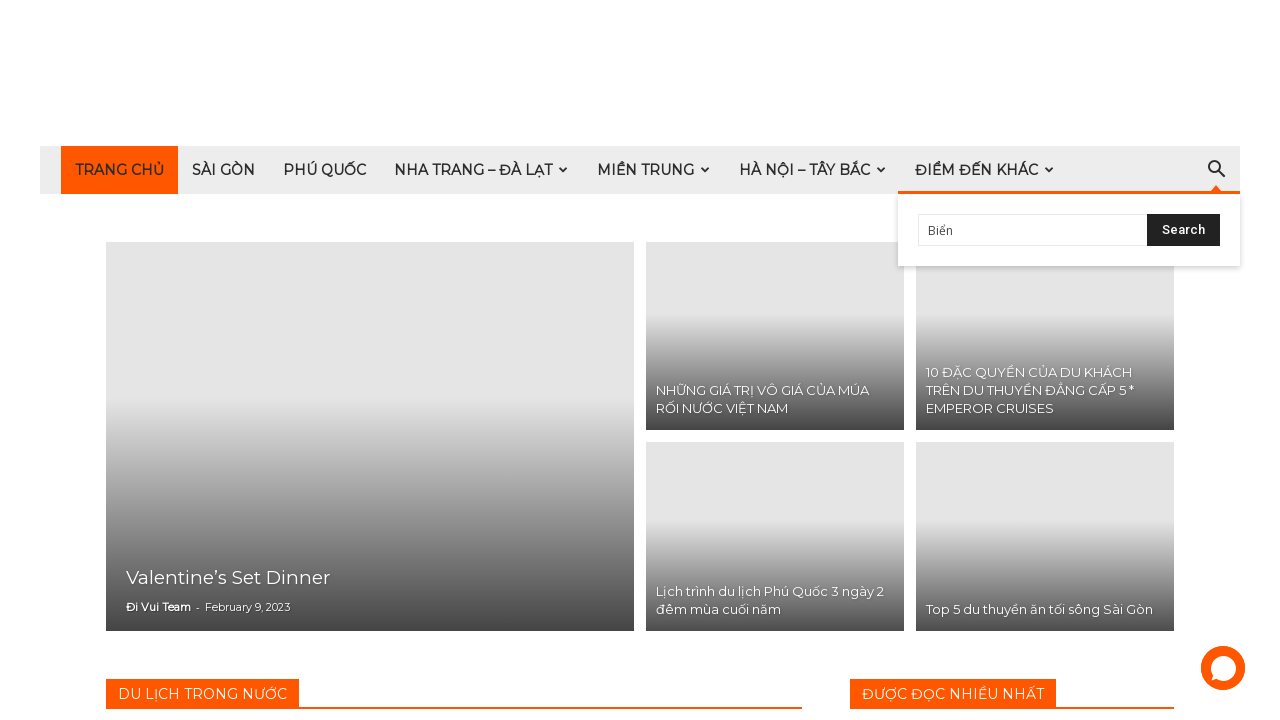

Waited 1 second after entering search term
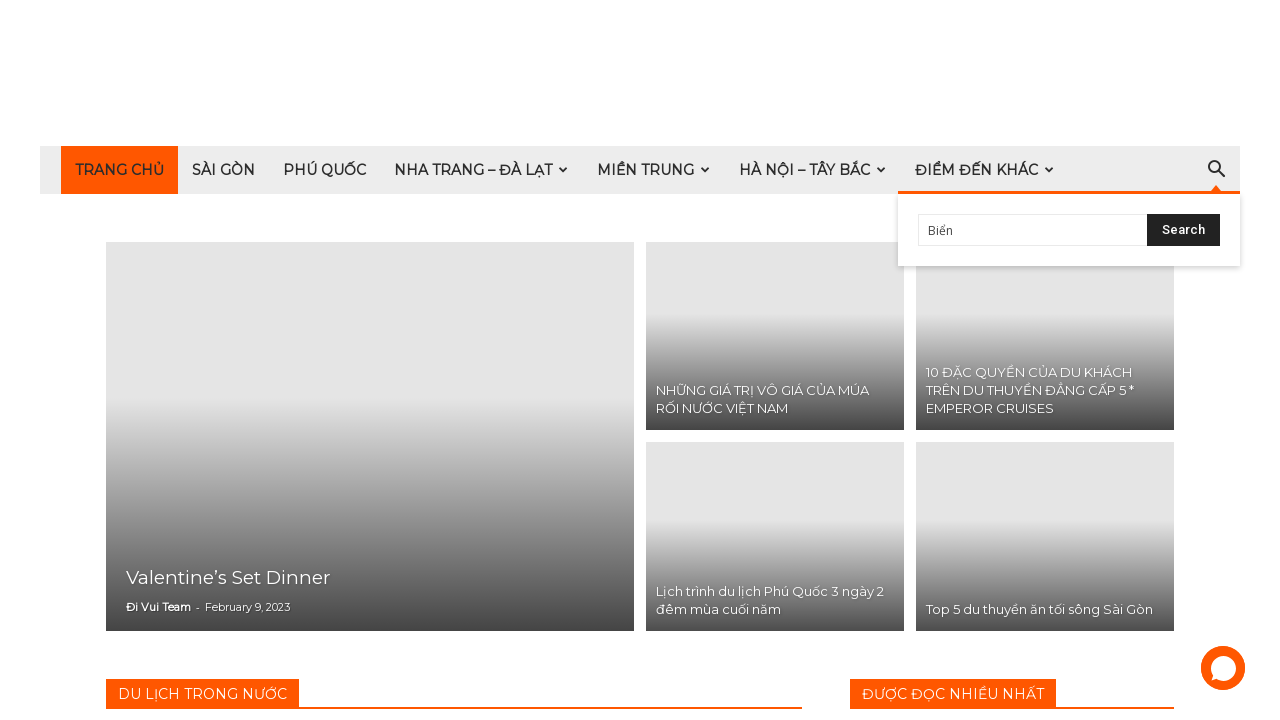

Clicked search button to execute search at (1184, 230) on #td-header-search-top
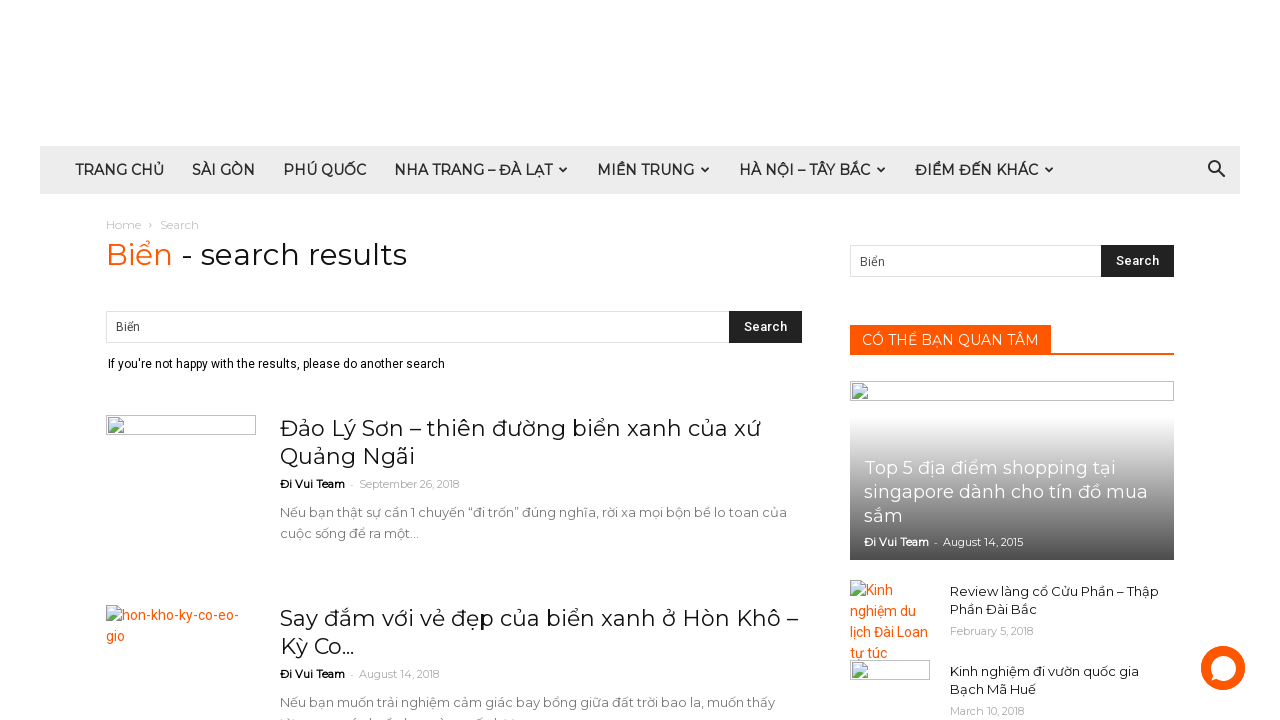

Search results loaded - blog modules are displayed
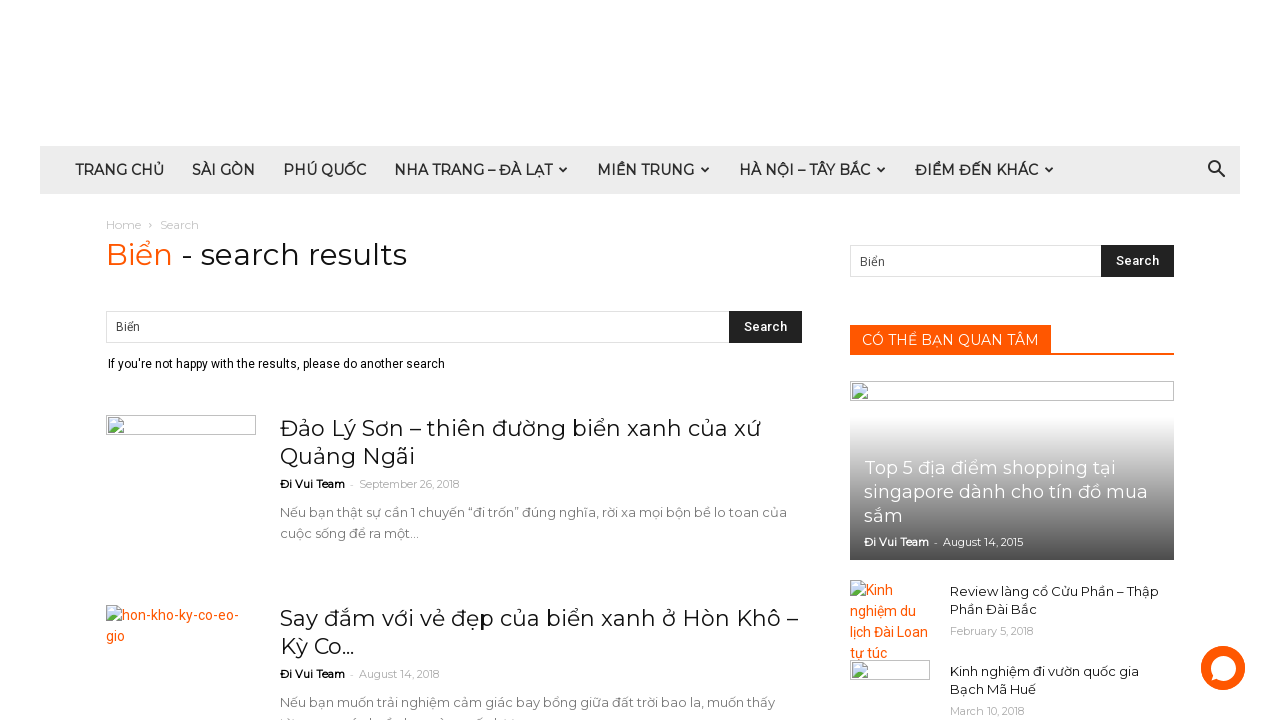

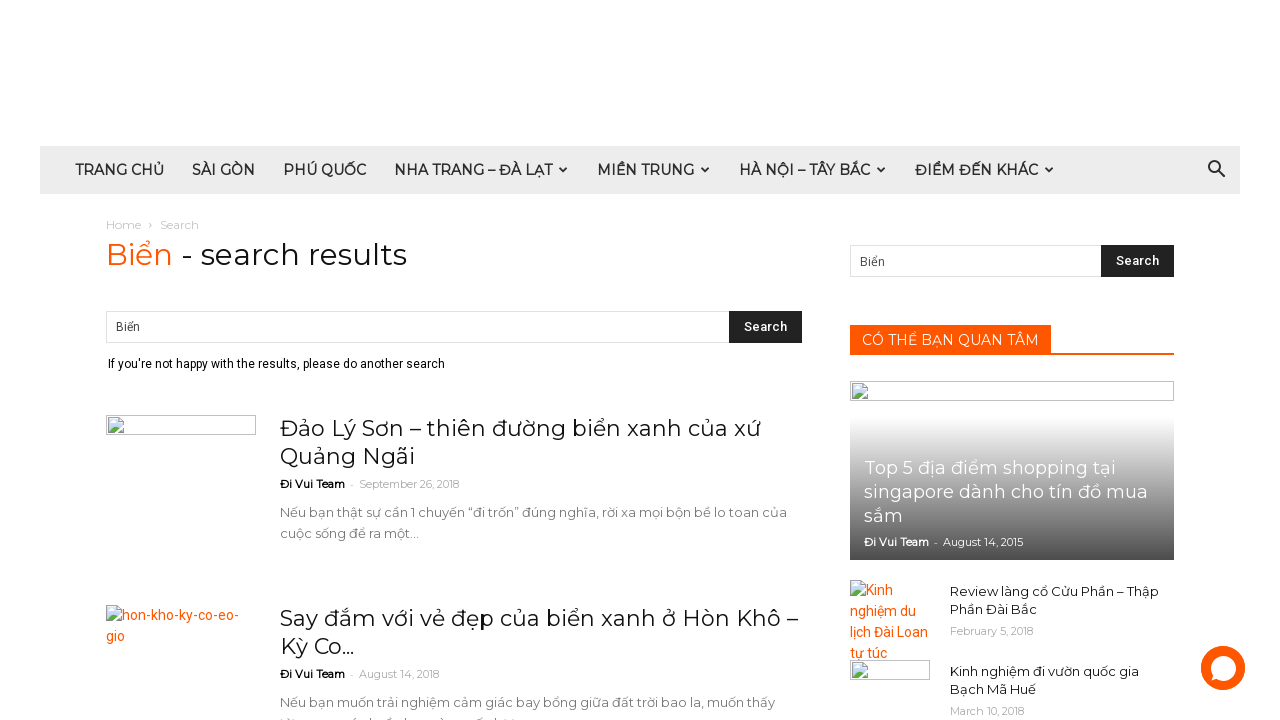